Tests the category section on Automation Exercise website by locating category elements and verifying they are displayed

Starting URL: https://www.automationexercise.com/

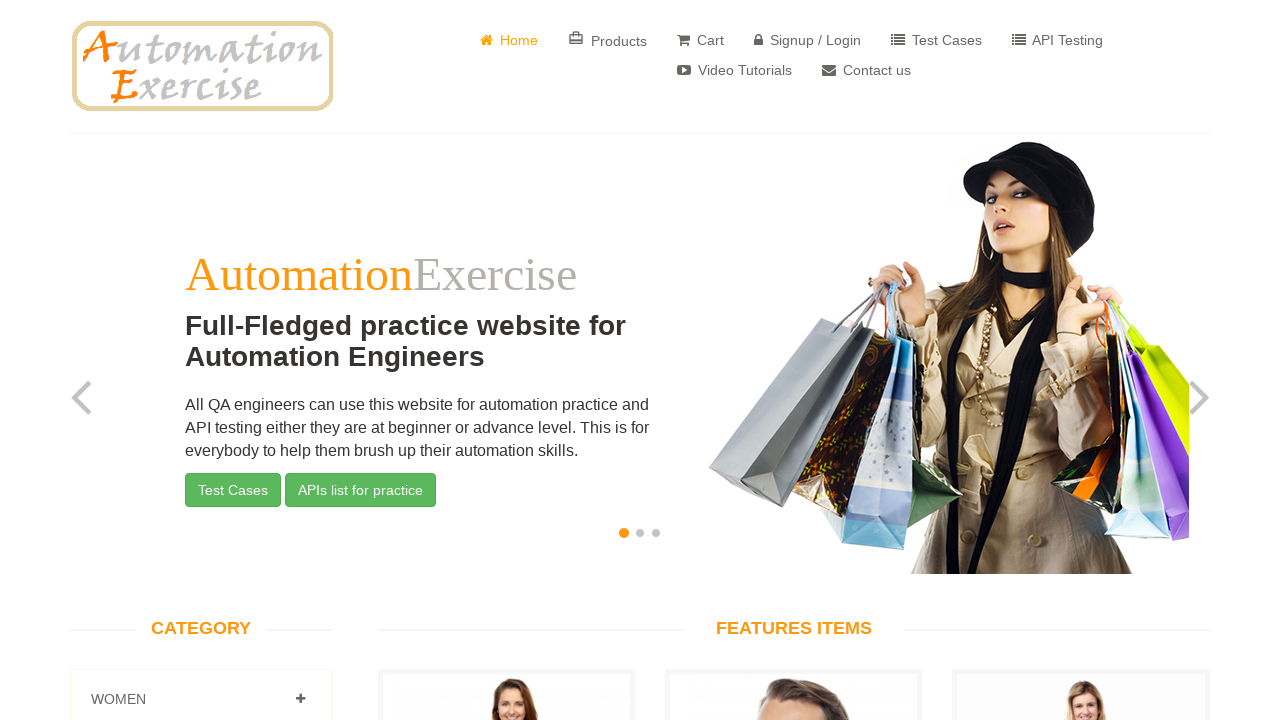

Waited for category elements (.panel-heading) to load
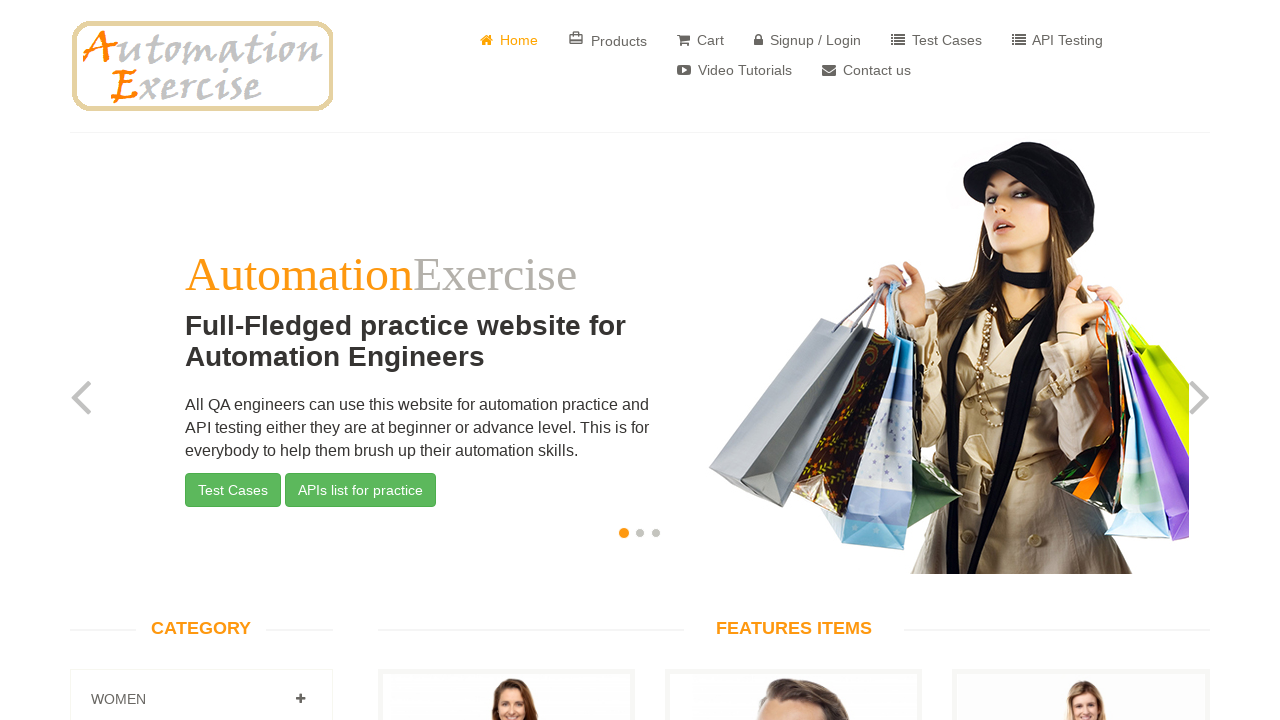

Located all category elements on the page
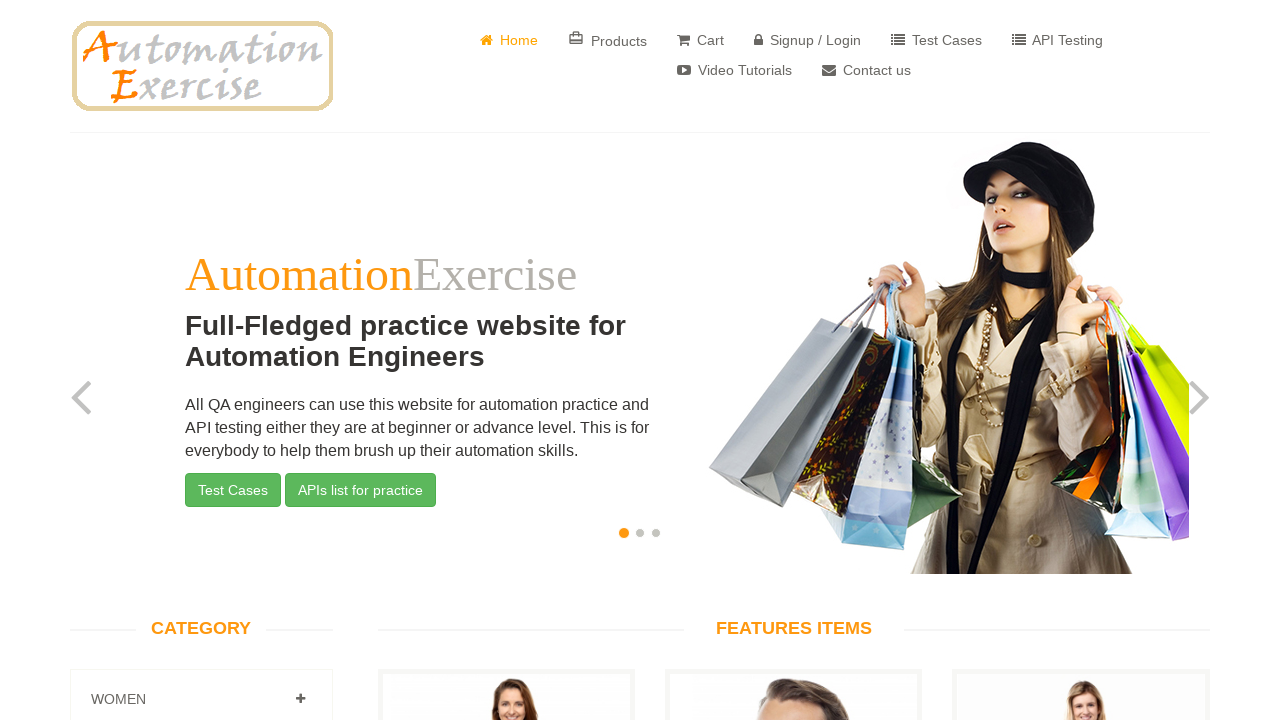

Verified that 3 category elements are present
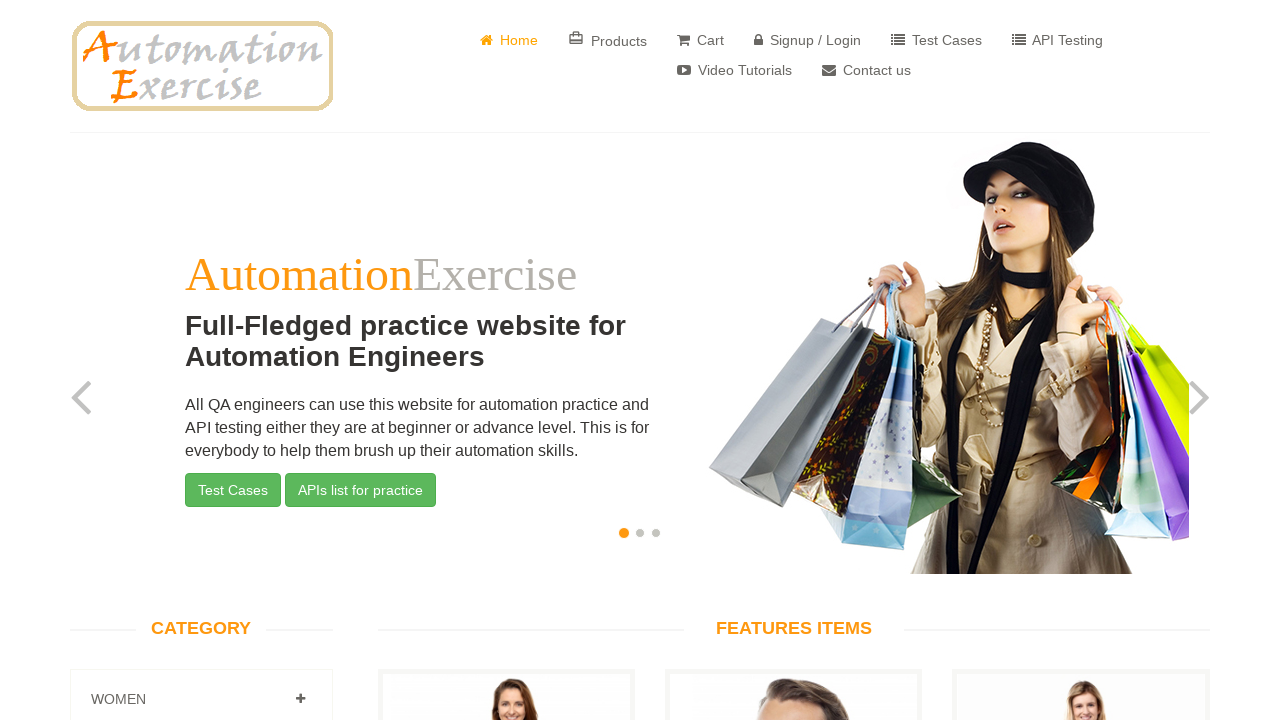

Verified category element is visible
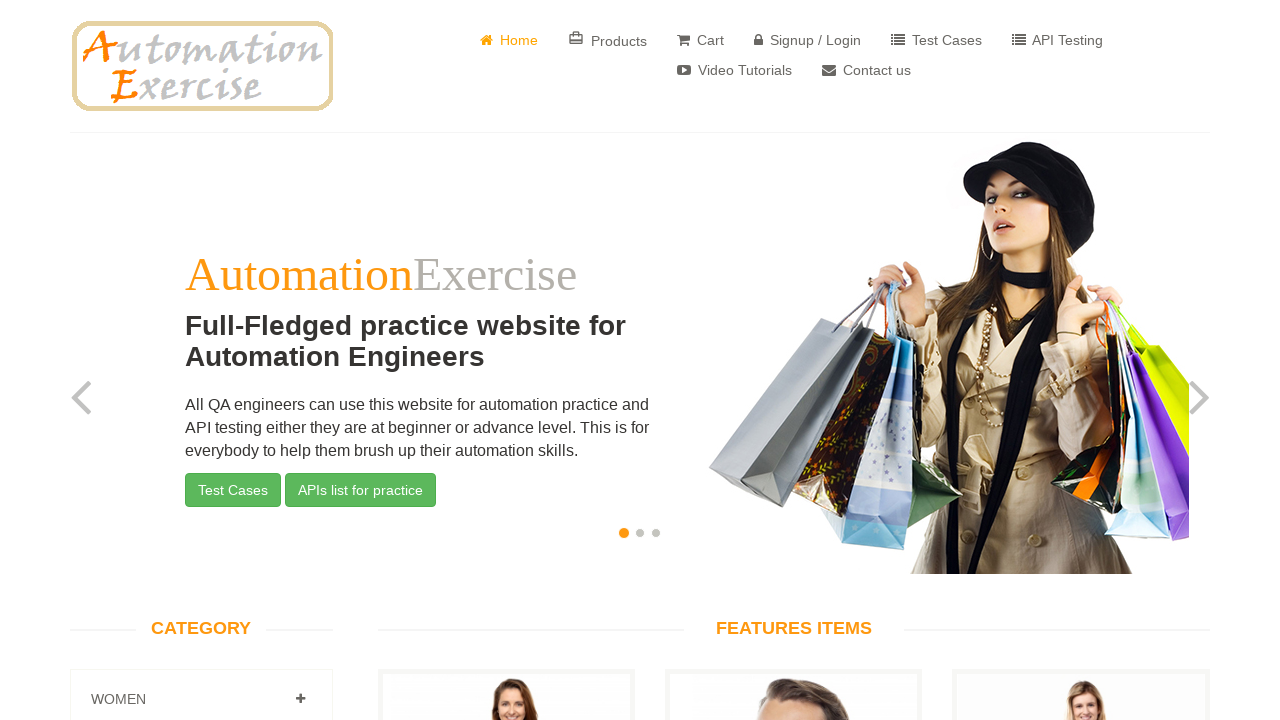

Verified category element is visible
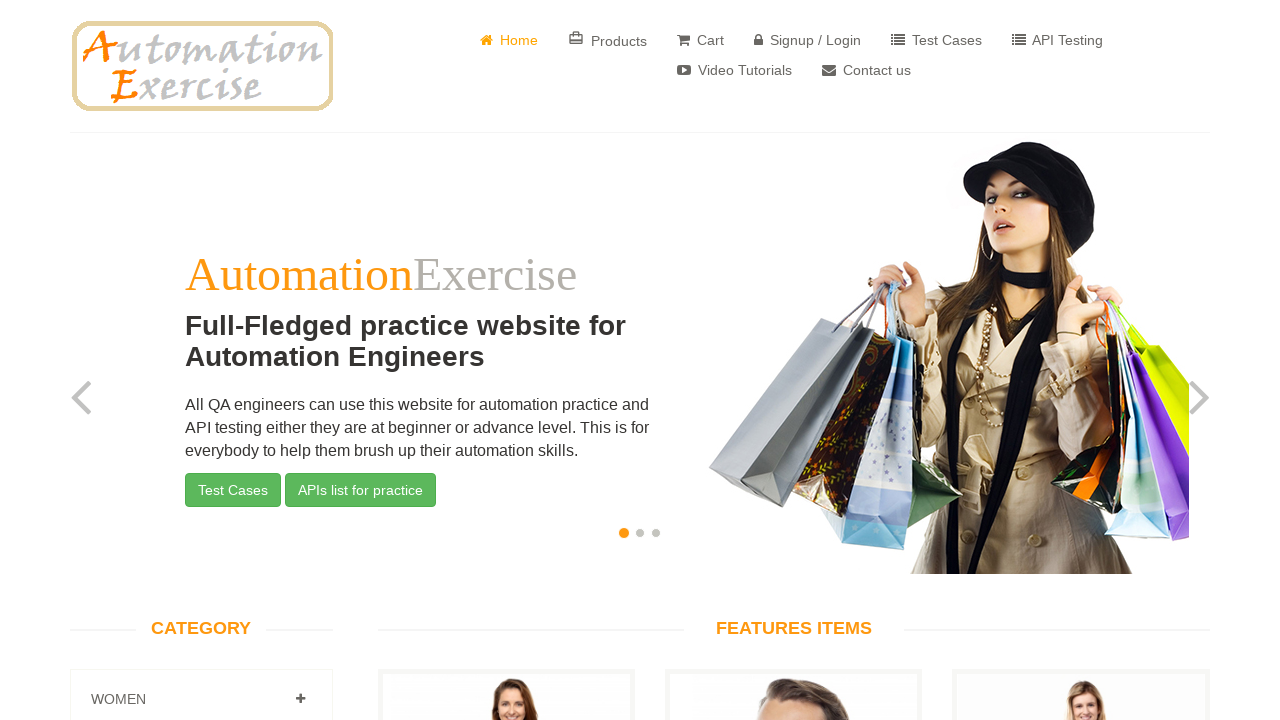

Verified category element is visible
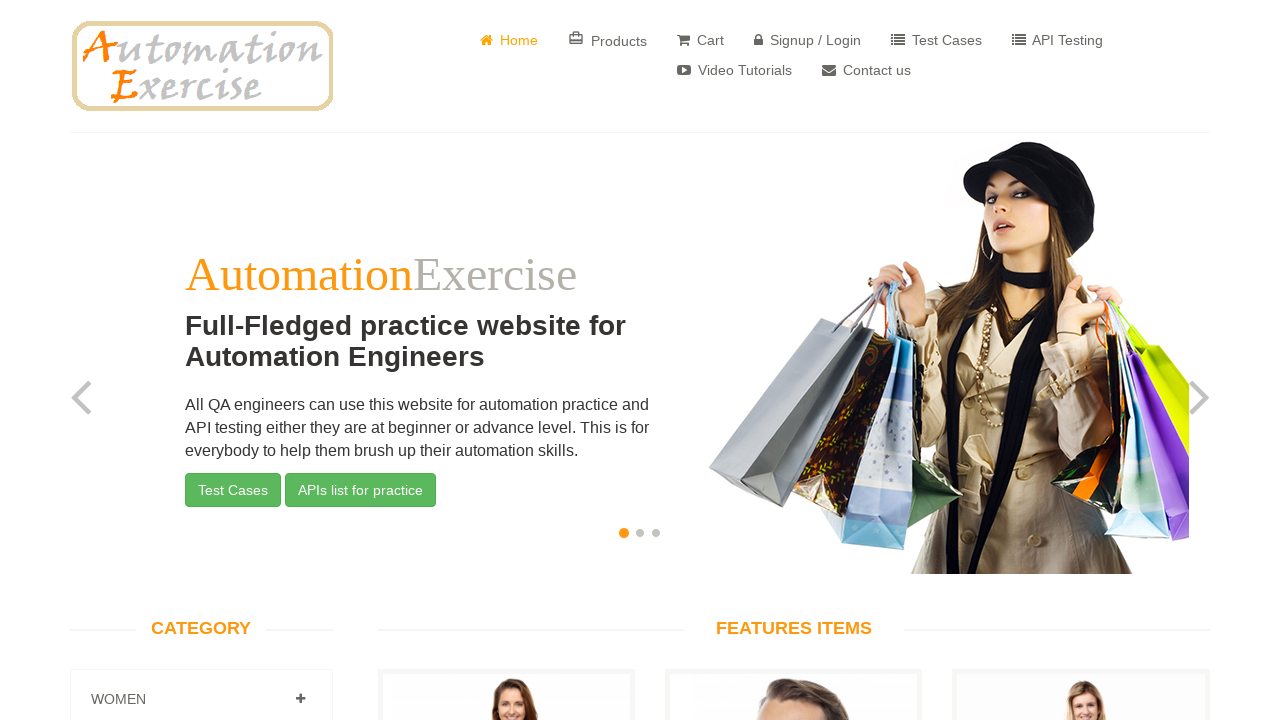

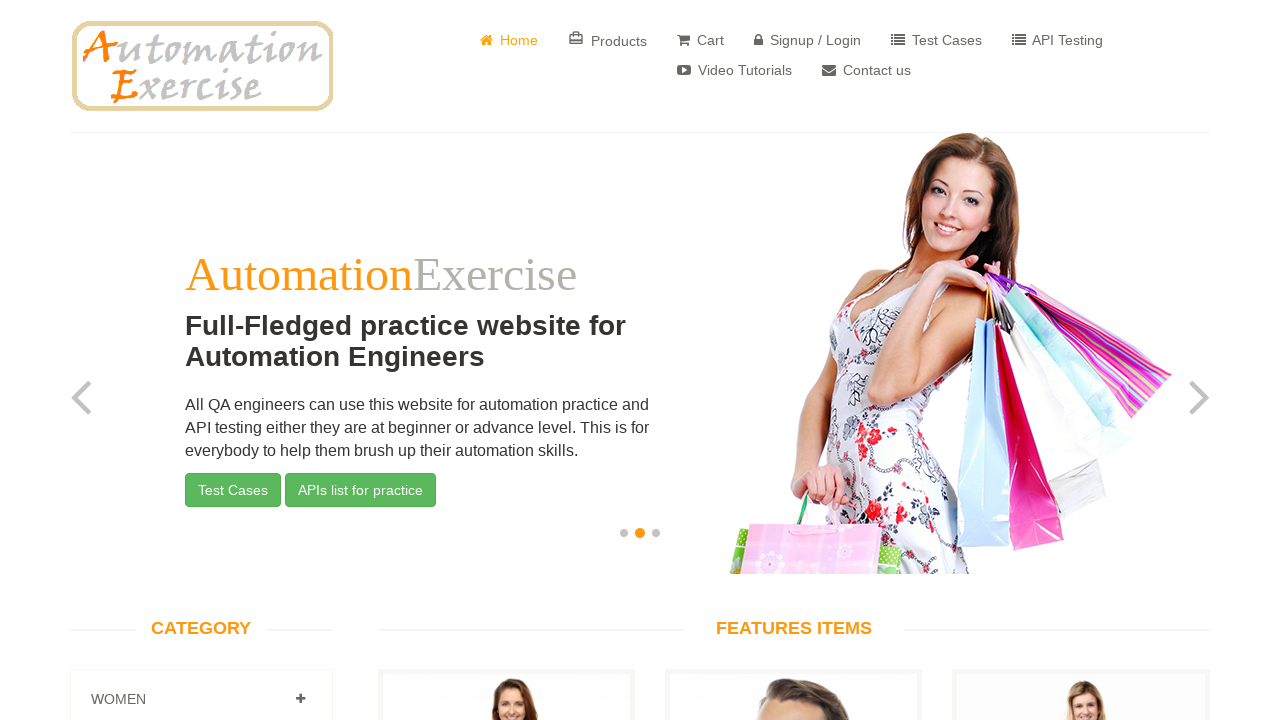